Tests JavaScript confirmation alert by clicking a button, accepting the alert, verifying the message, then clicking again and dismissing the alert to verify the cancel message.

Starting URL: https://loopcamp.vercel.app/javascript-alerts.html

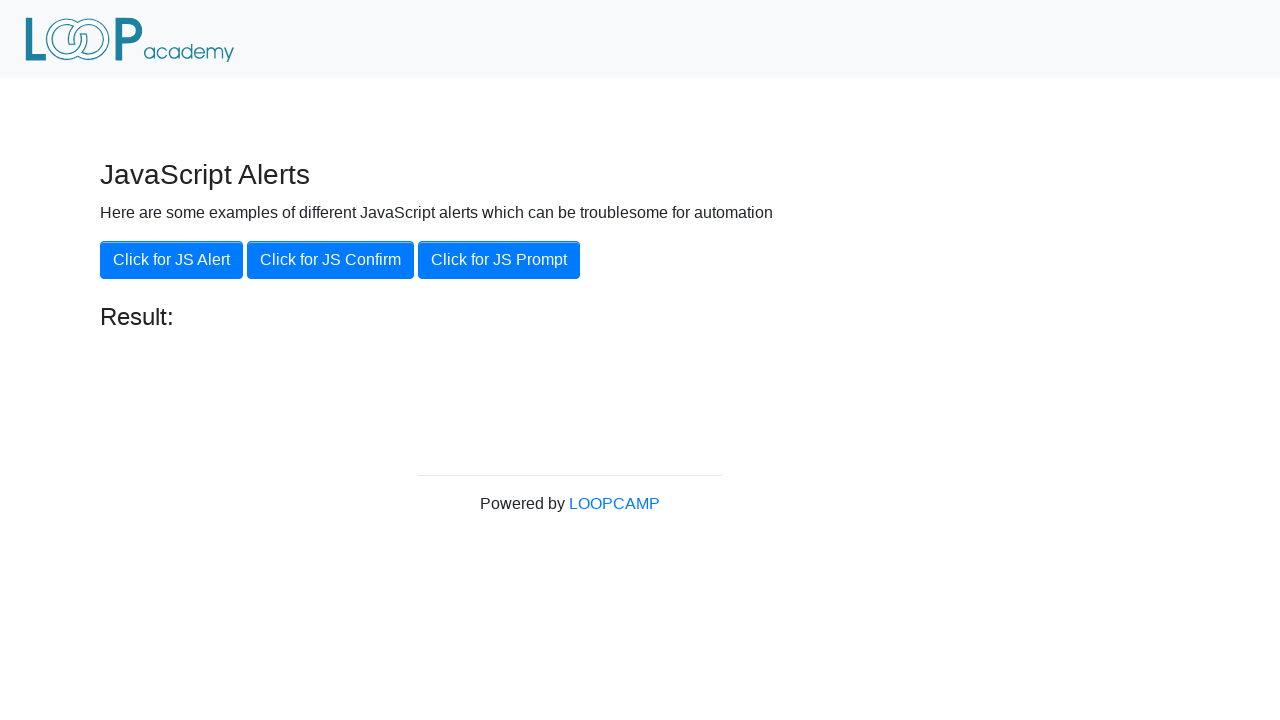

Set up dialog handler to accept confirmation alert
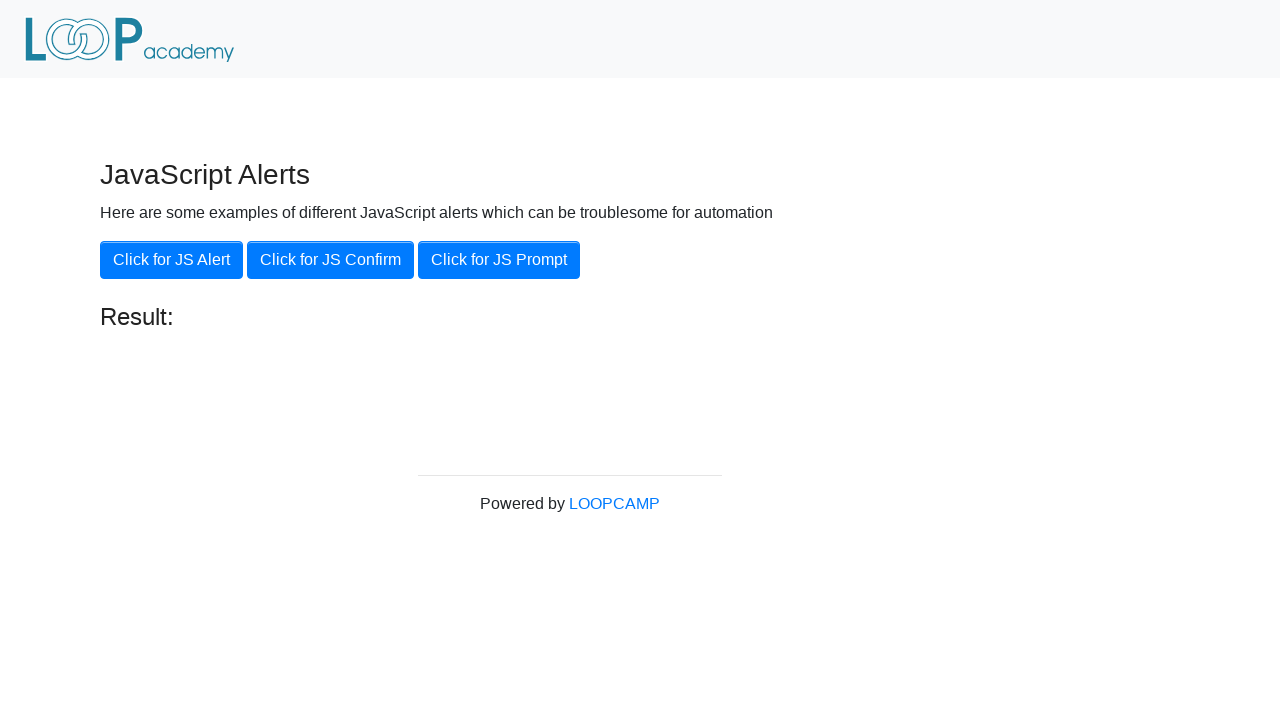

Clicked 'Click for JS Confirm' button at (330, 260) on xpath=//button[.='Click for JS Confirm']
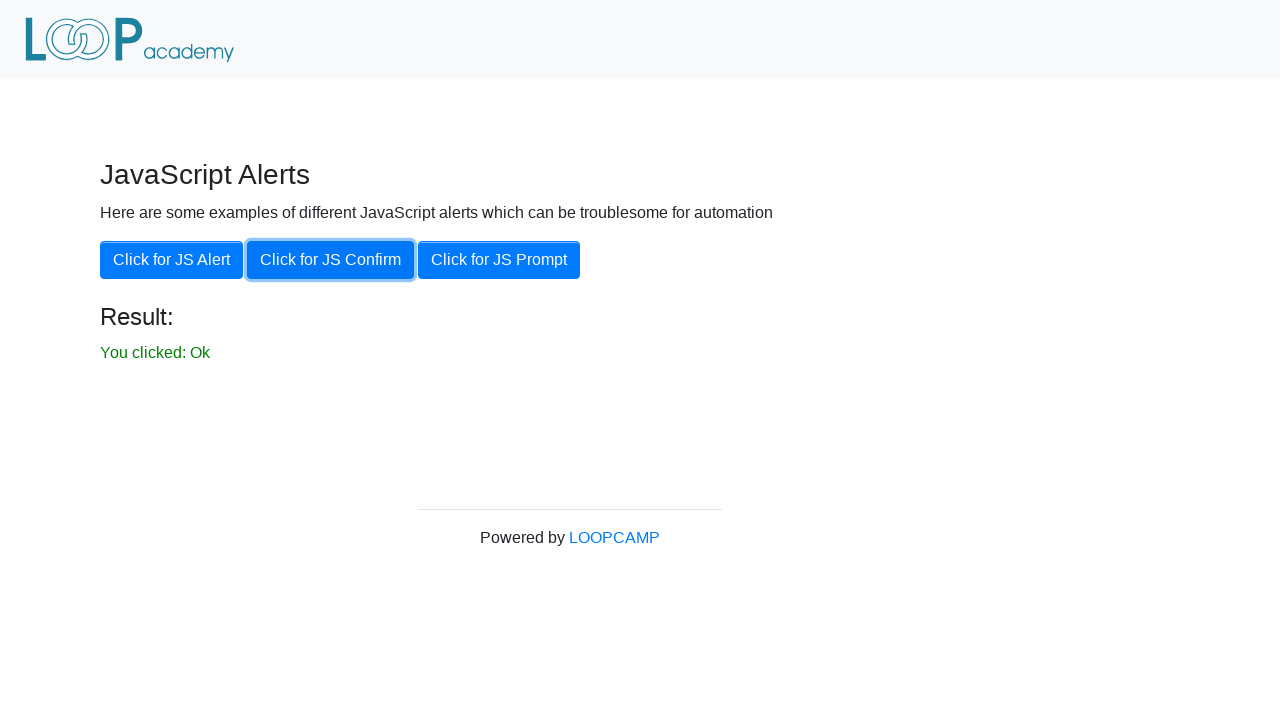

Result element loaded after accepting alert
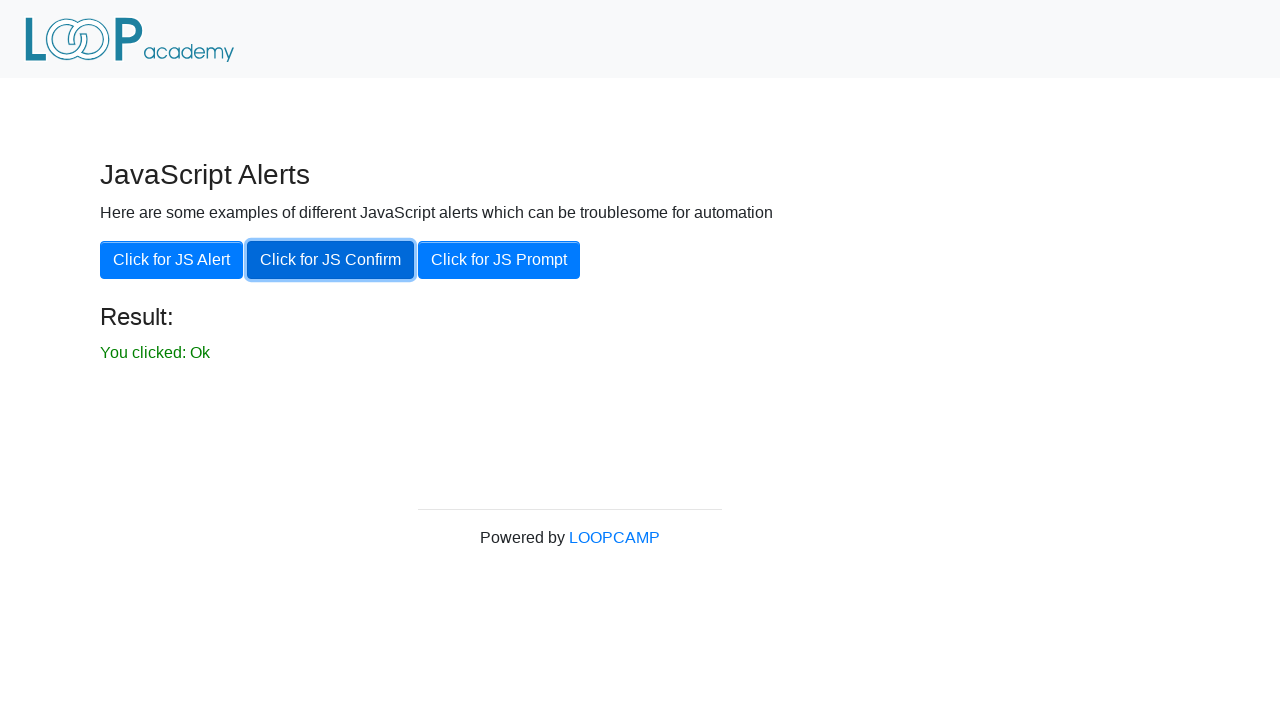

Retrieved result text: 'You clicked: Ok'
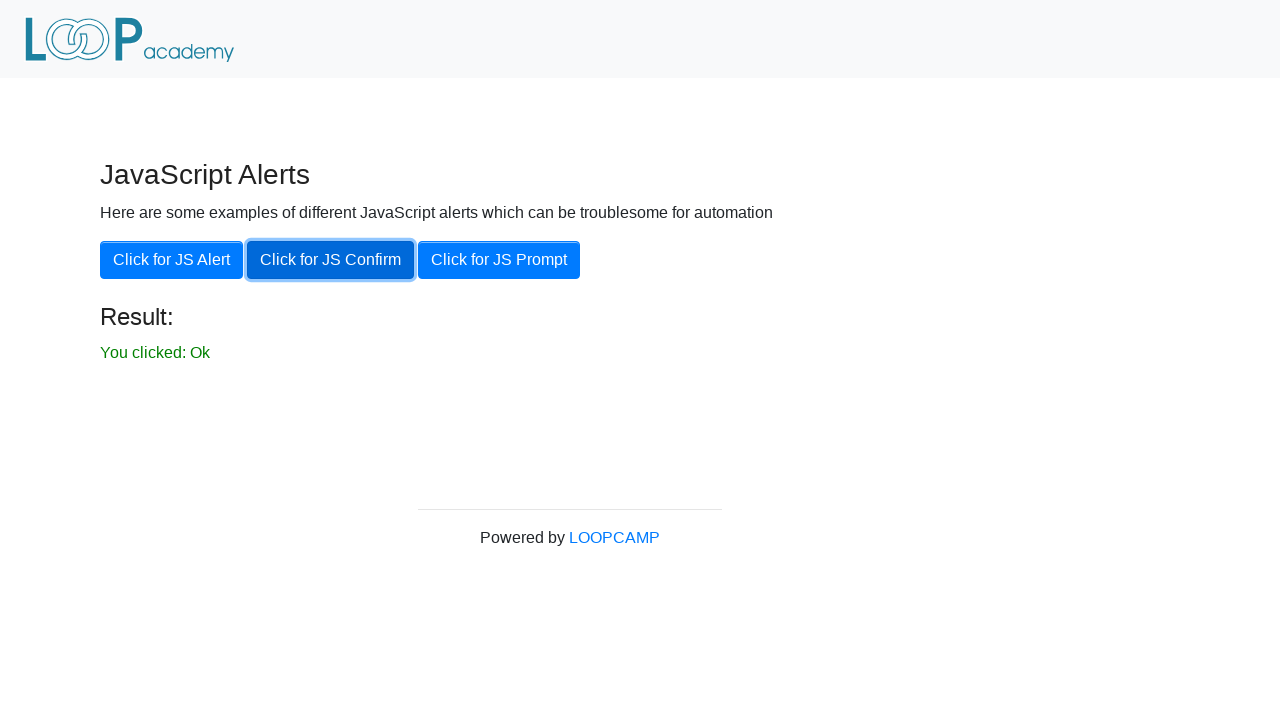

Verified 'You clicked: Ok' message after accepting alert
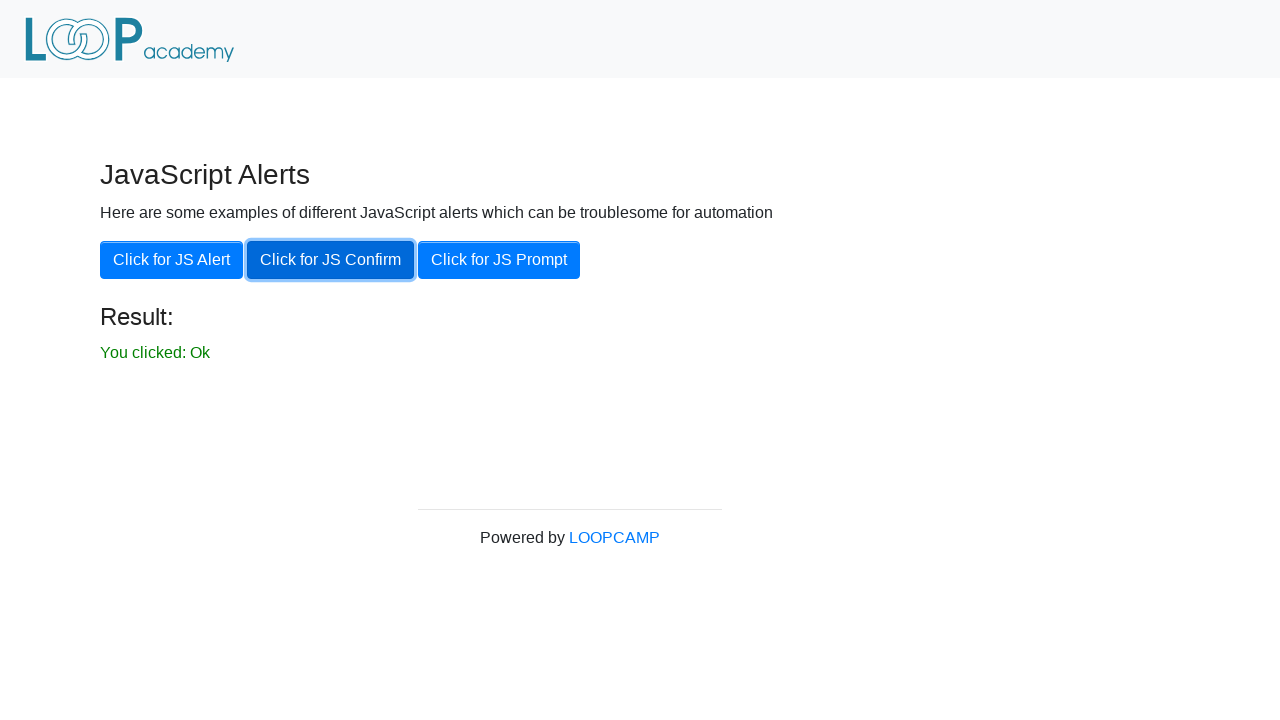

Set up dialog handler to dismiss confirmation alert
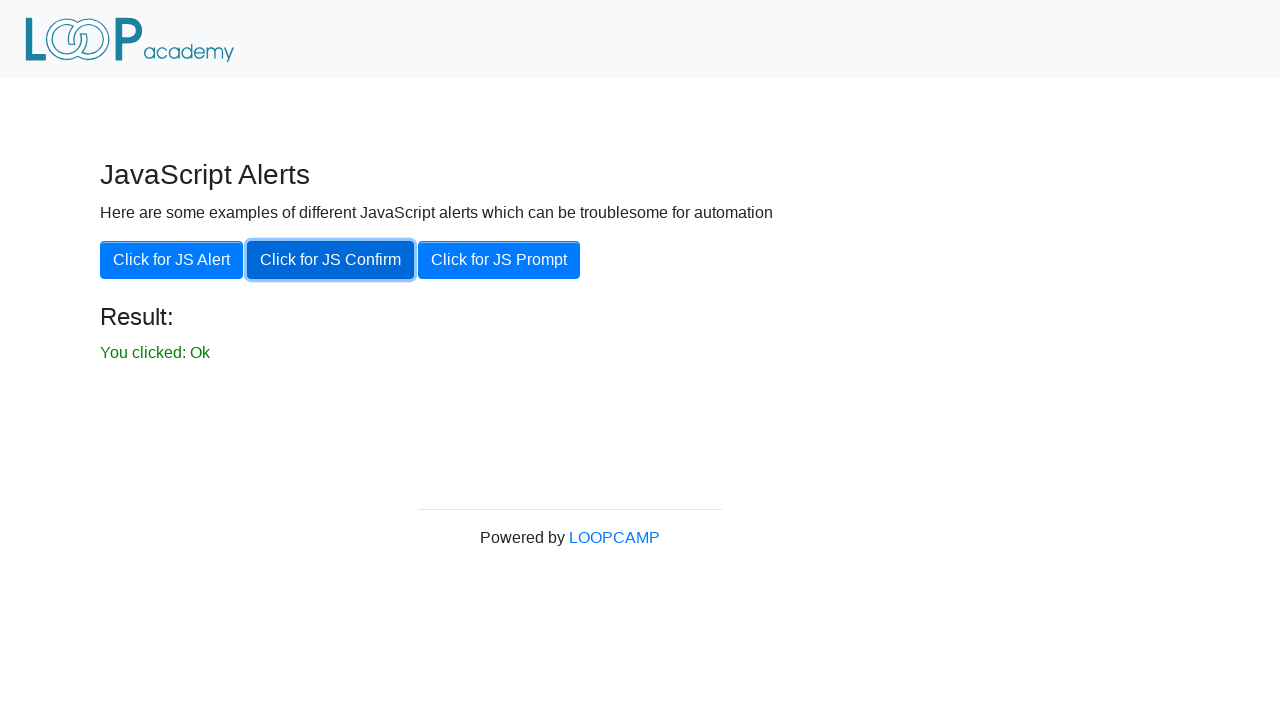

Clicked 'Click for JS Confirm' button again at (330, 260) on xpath=//button[.='Click for JS Confirm']
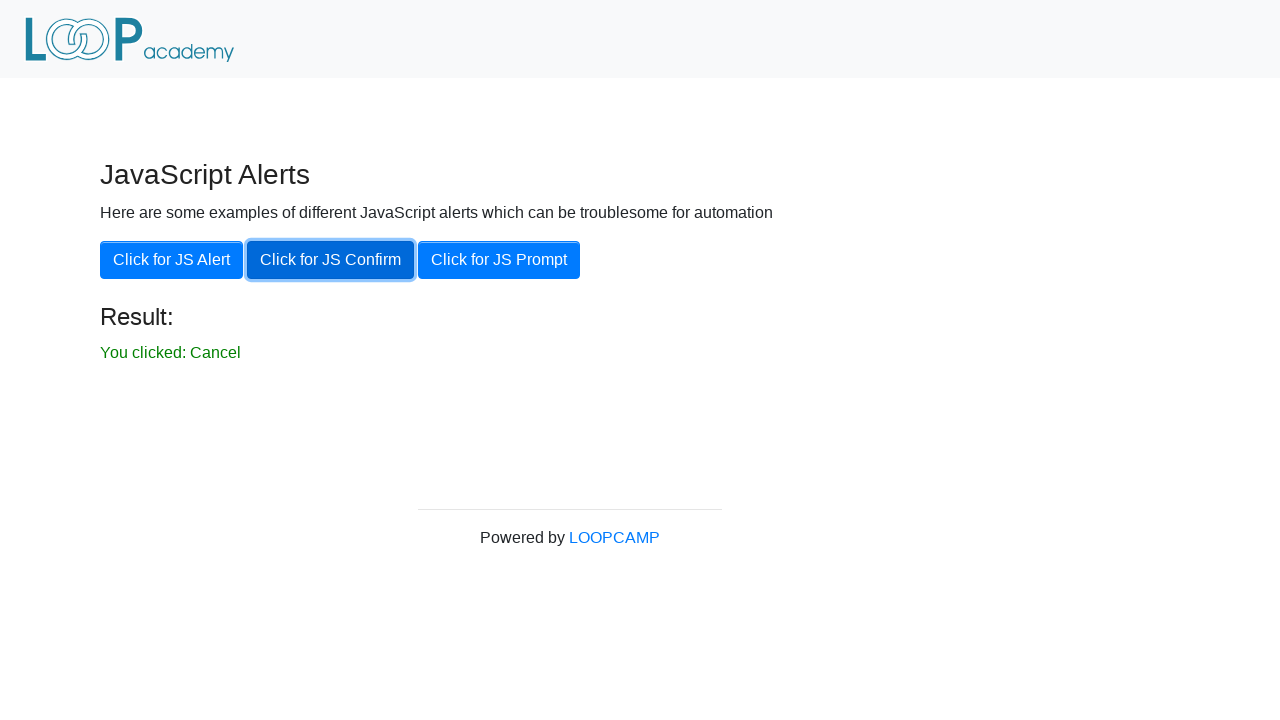

Result text changed to 'You clicked: Cancel' after dismissing alert
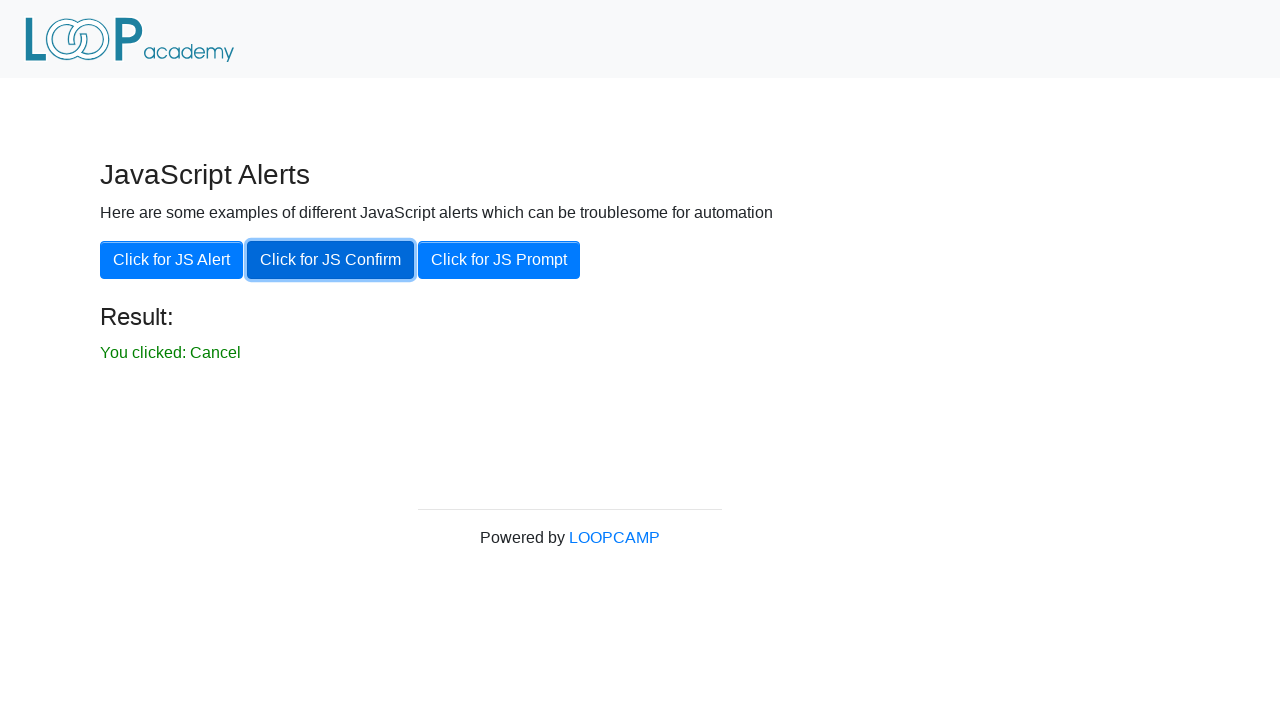

Retrieved result text: 'You clicked: Cancel'
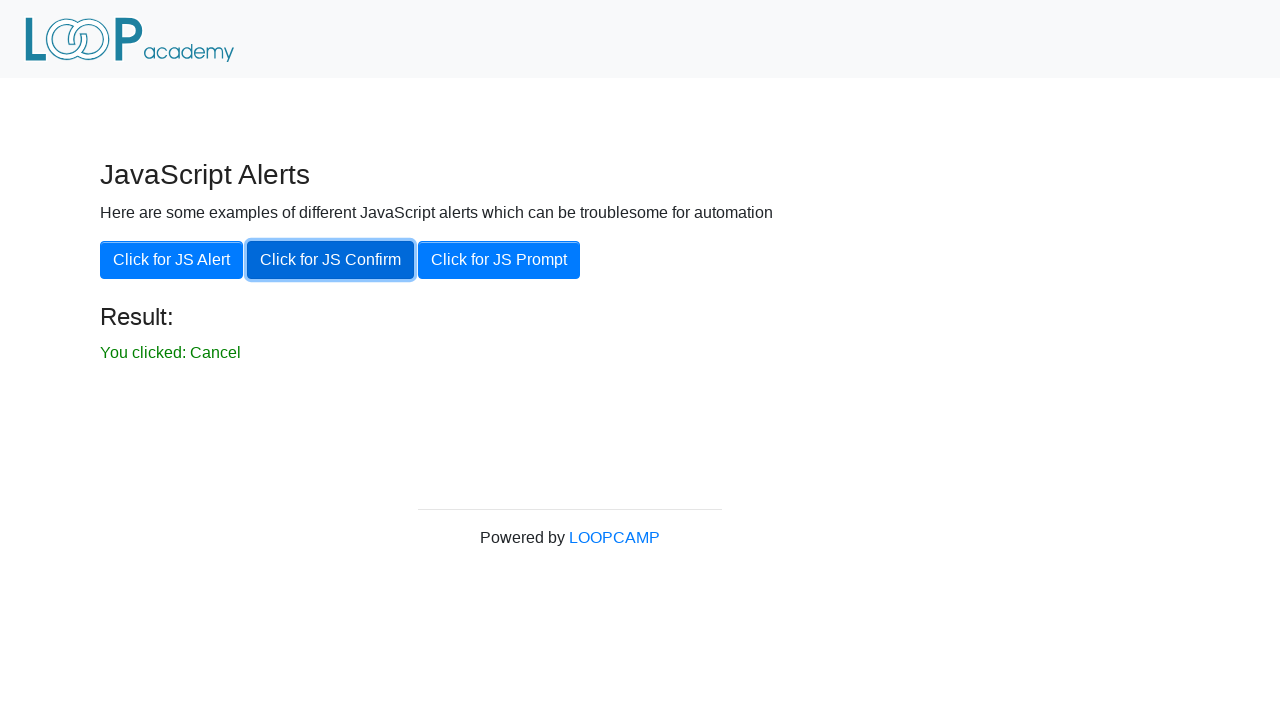

Verified 'You clicked: Cancel' message after dismissing alert
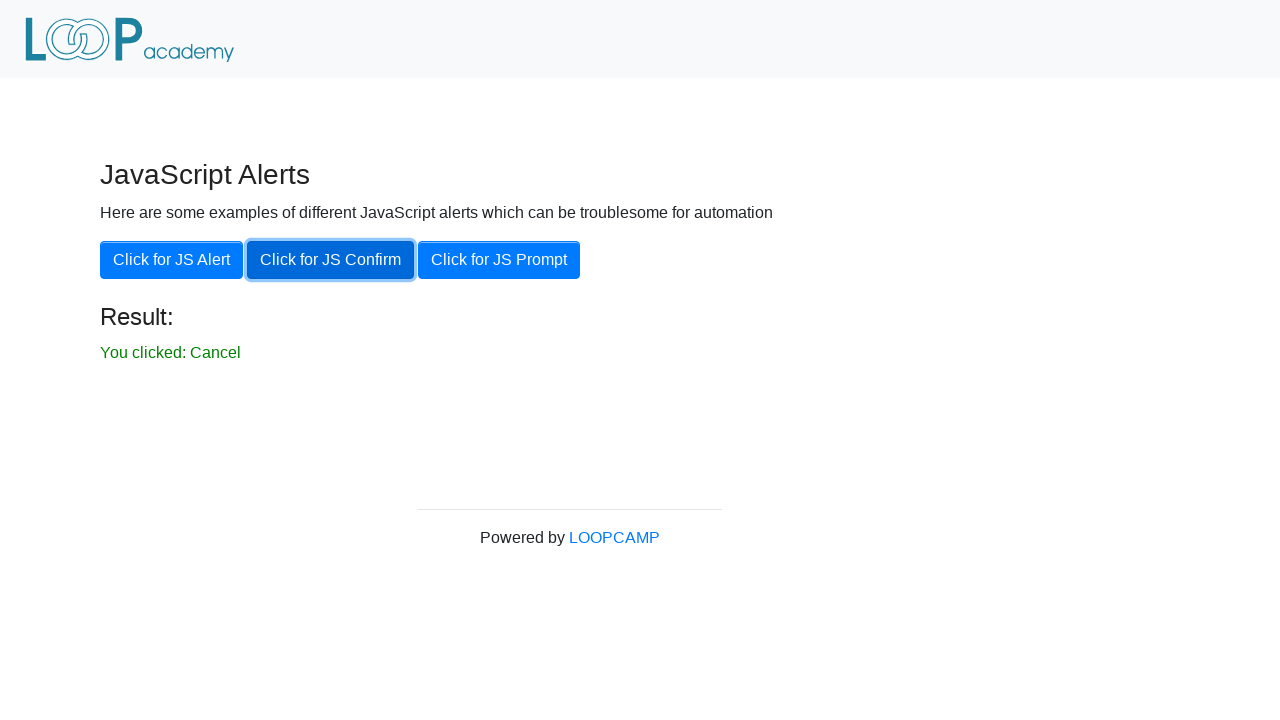

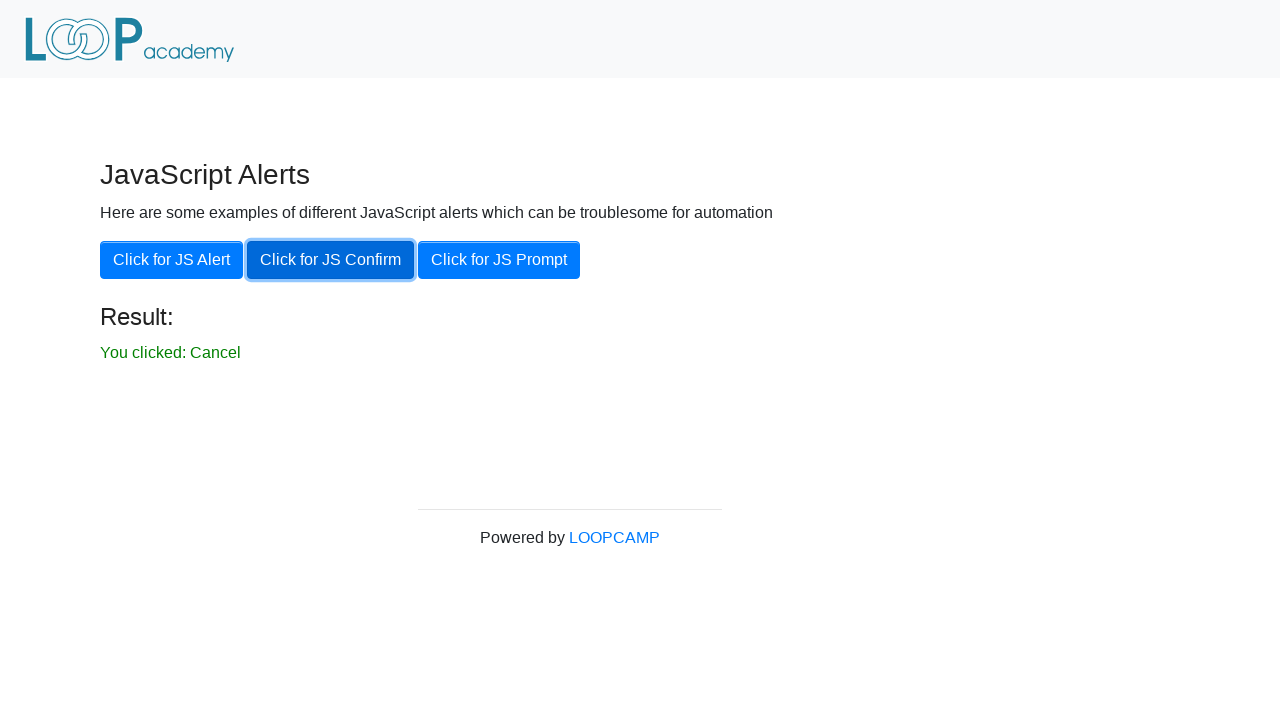